Tests the search functionality on Python.org by entering a search query and submitting it using the Enter key

Starting URL: https://www.python.org

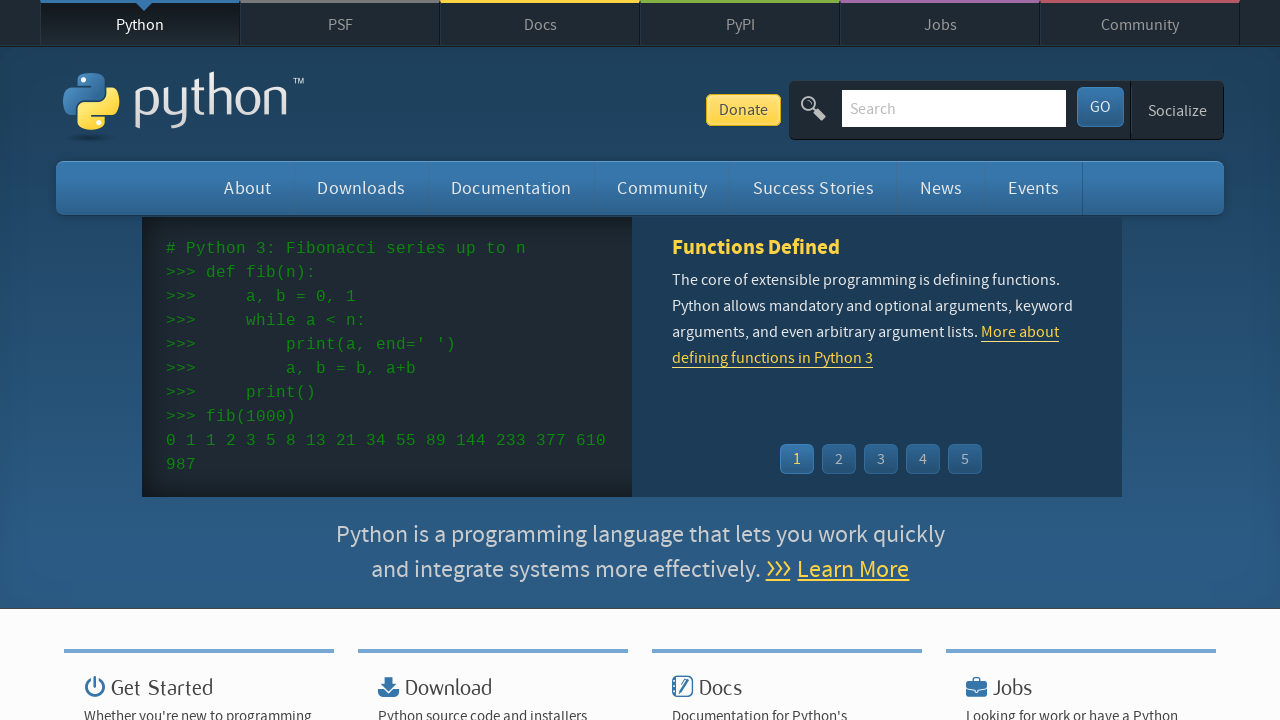

Filled search bar with 'getting started with python' on input[name='q']
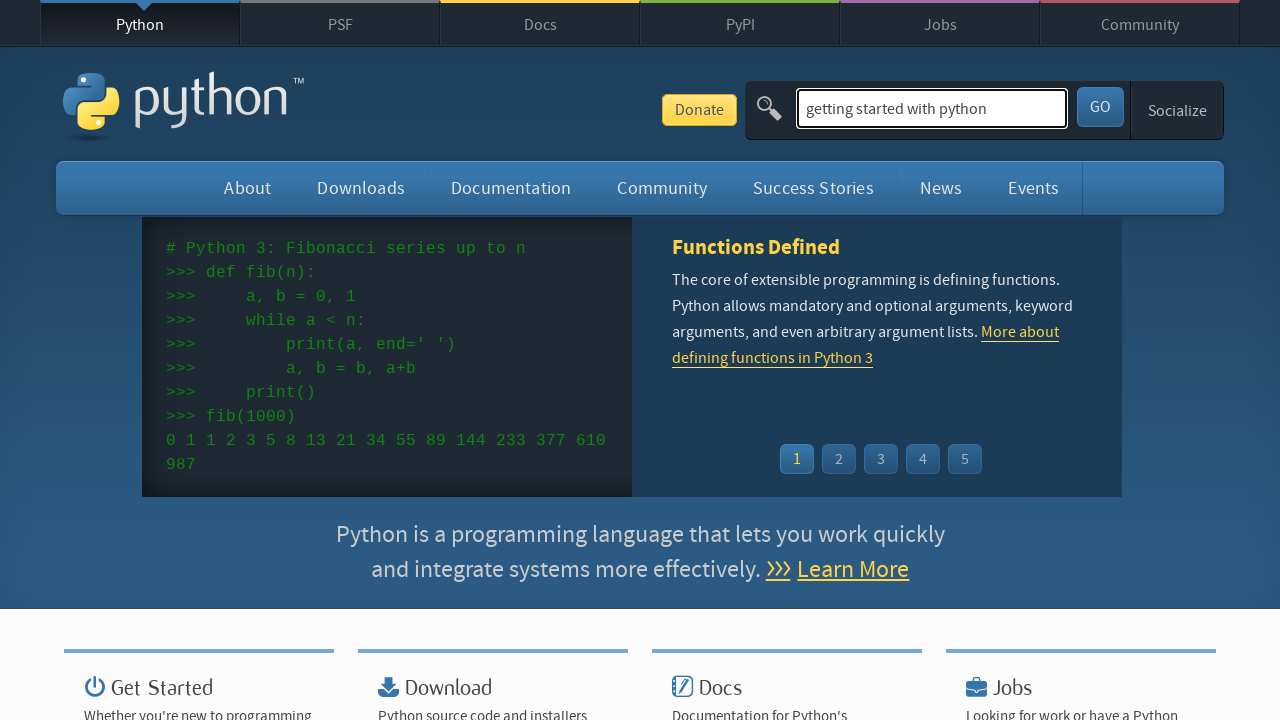

Pressed Enter to submit search query on input[name='q']
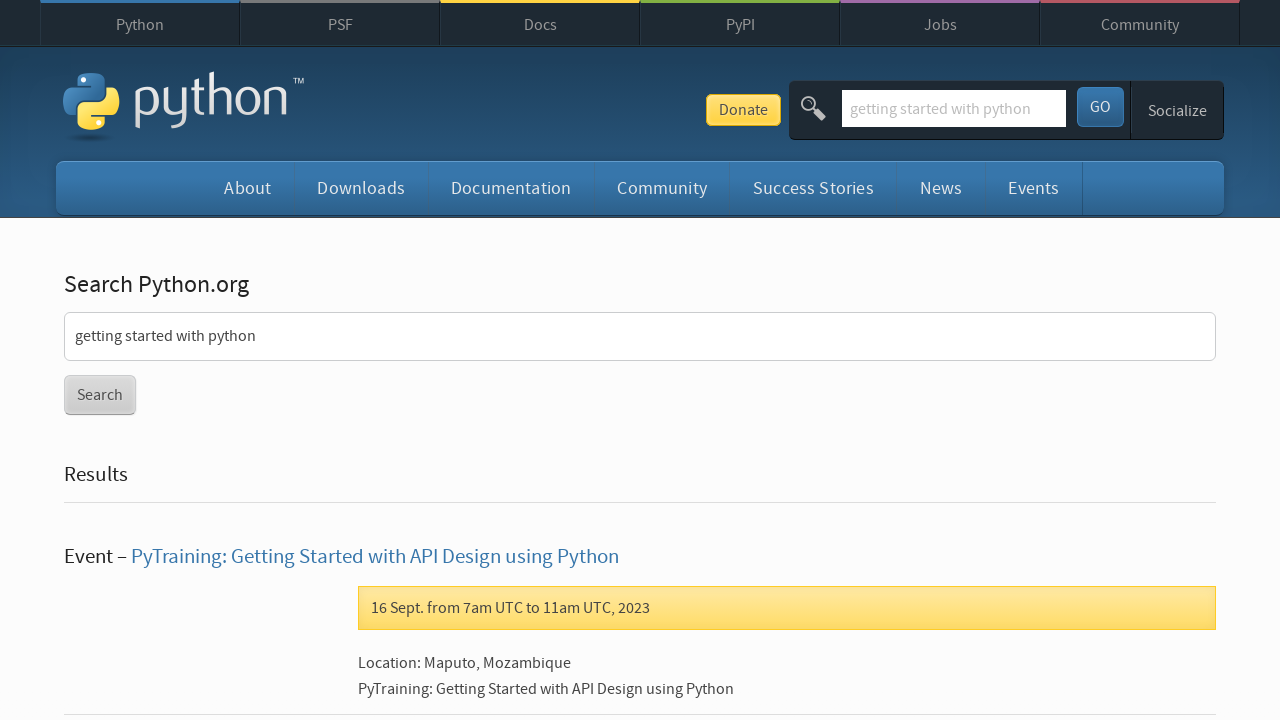

Search results page loaded
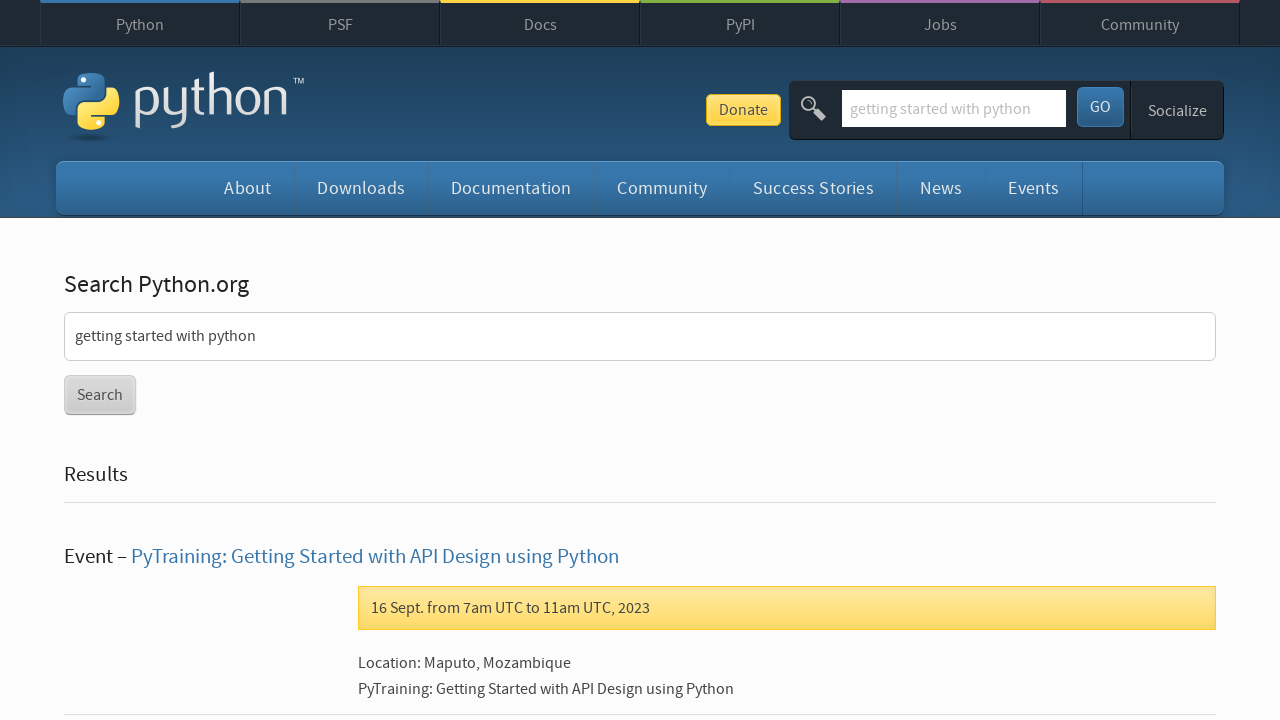

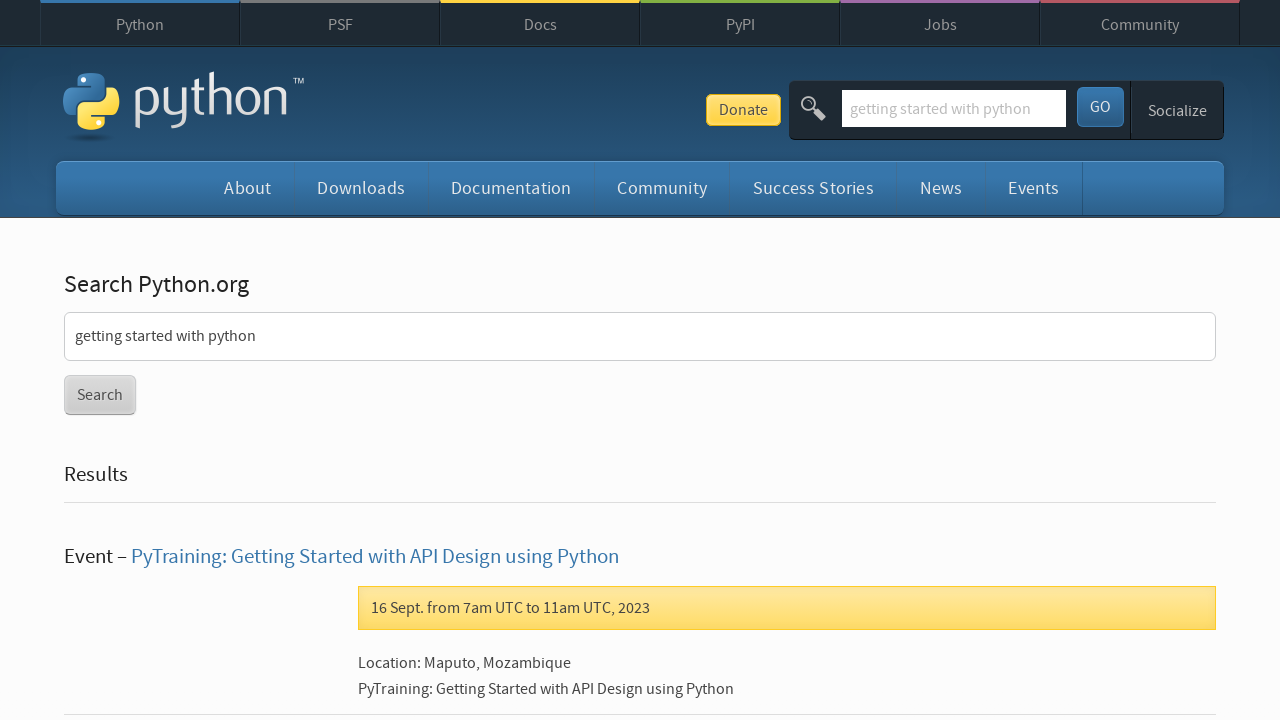